Tests page scrolling functionality by scrolling down the page multiple times and then scrolling back up

Starting URL: http://seleniumhq.org/download

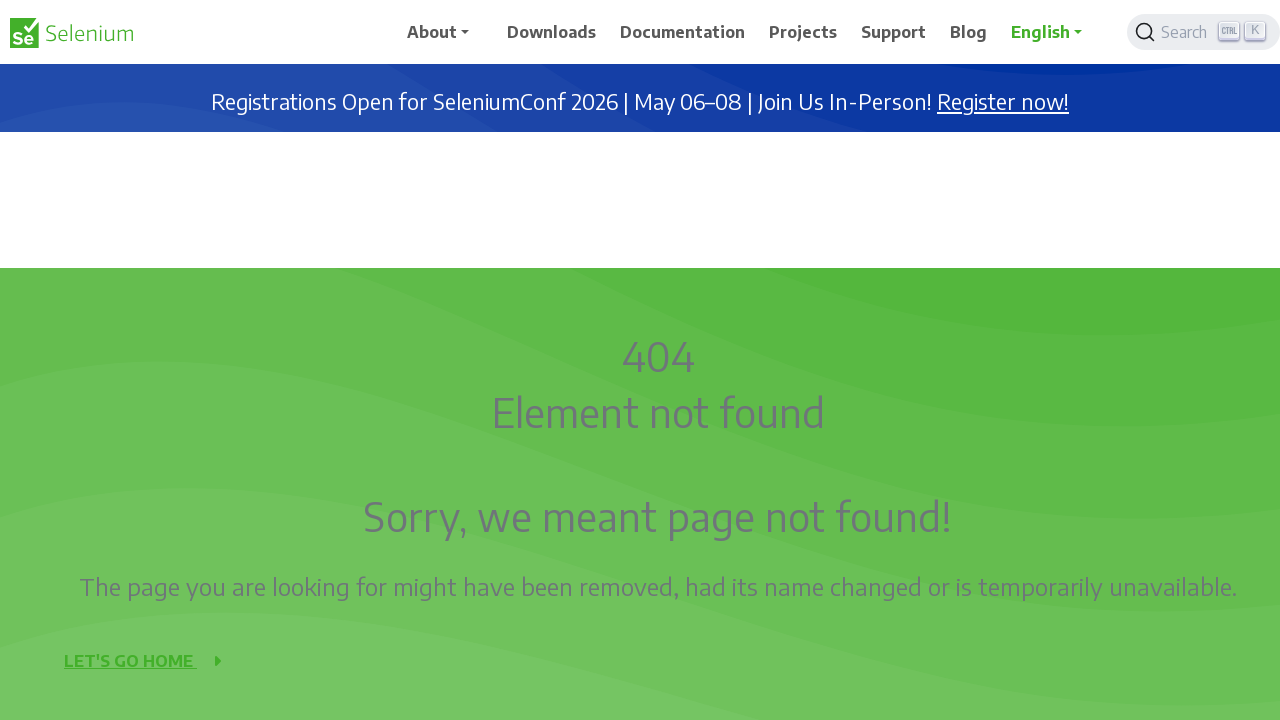

Scrolled down 1000 pixels
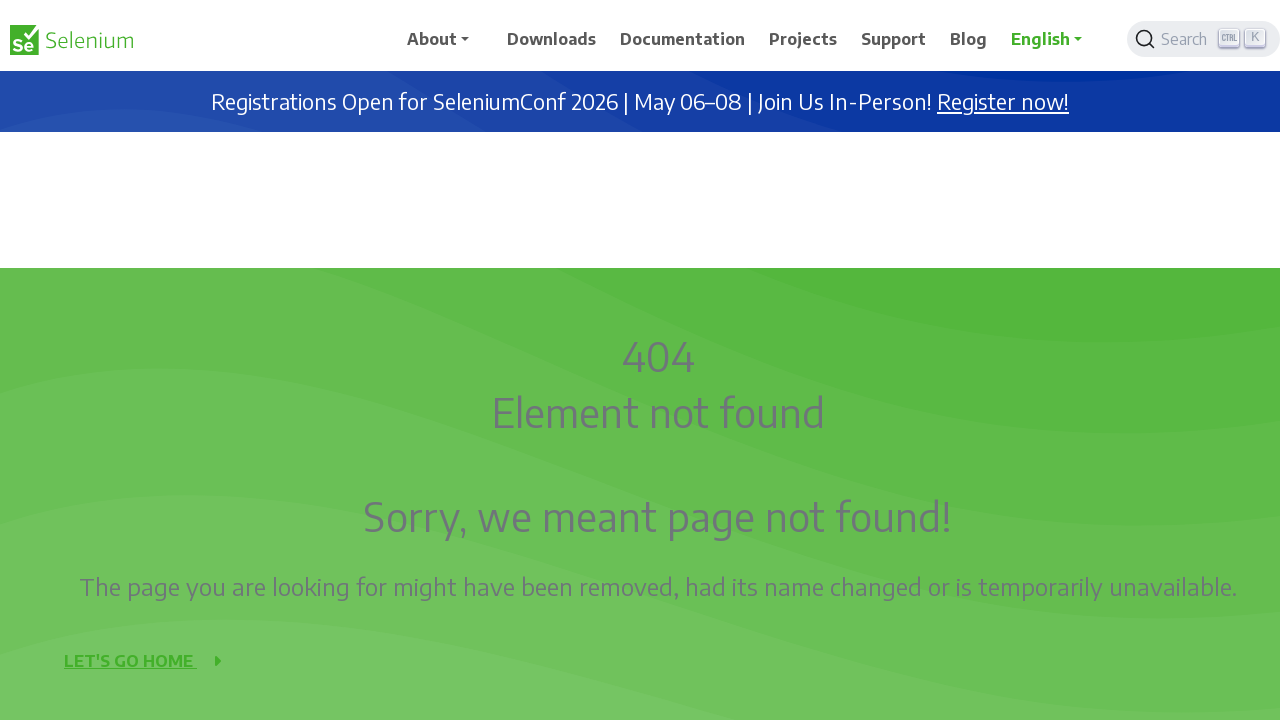

Waited 1 second after scrolling down
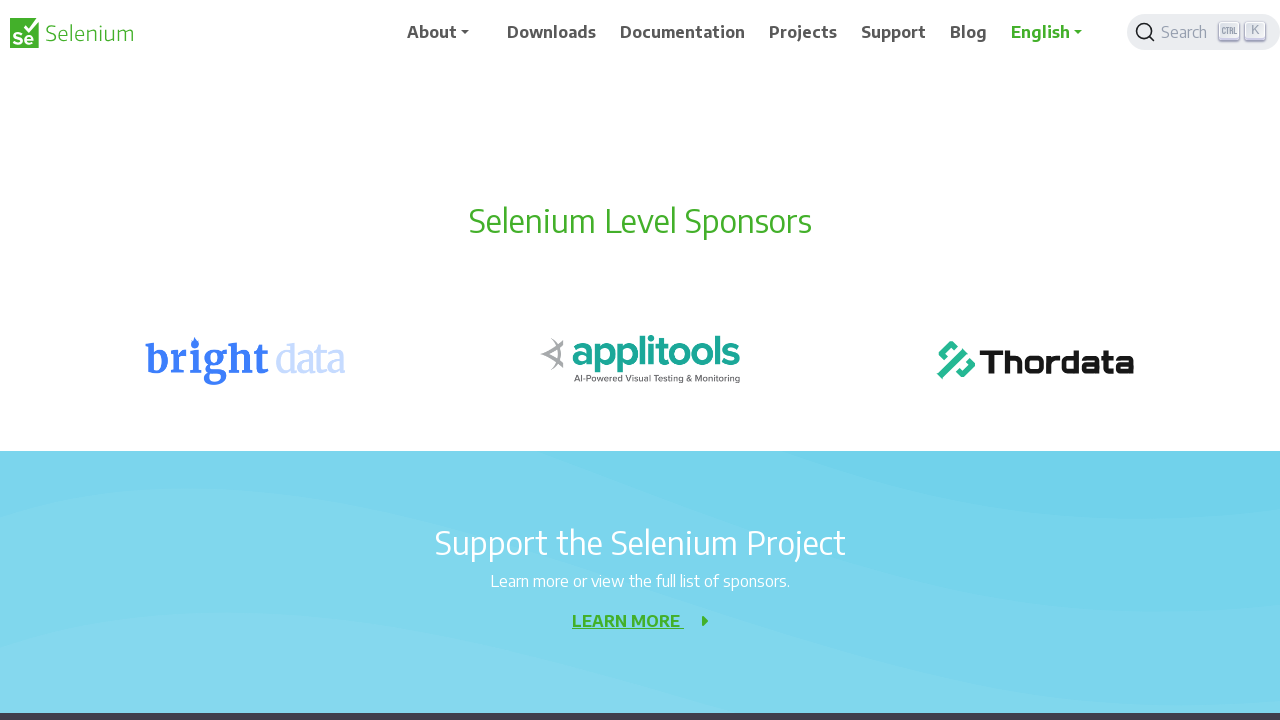

Scrolled down 1000 pixels
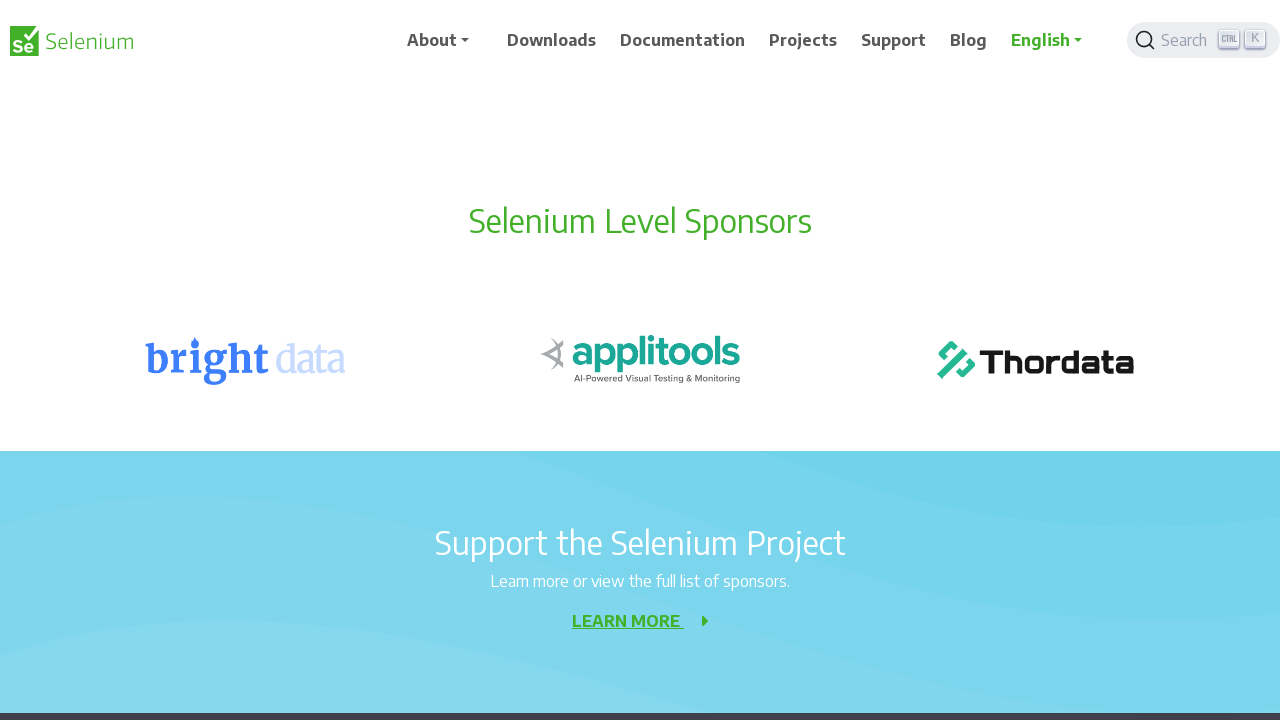

Waited 1 second after scrolling down
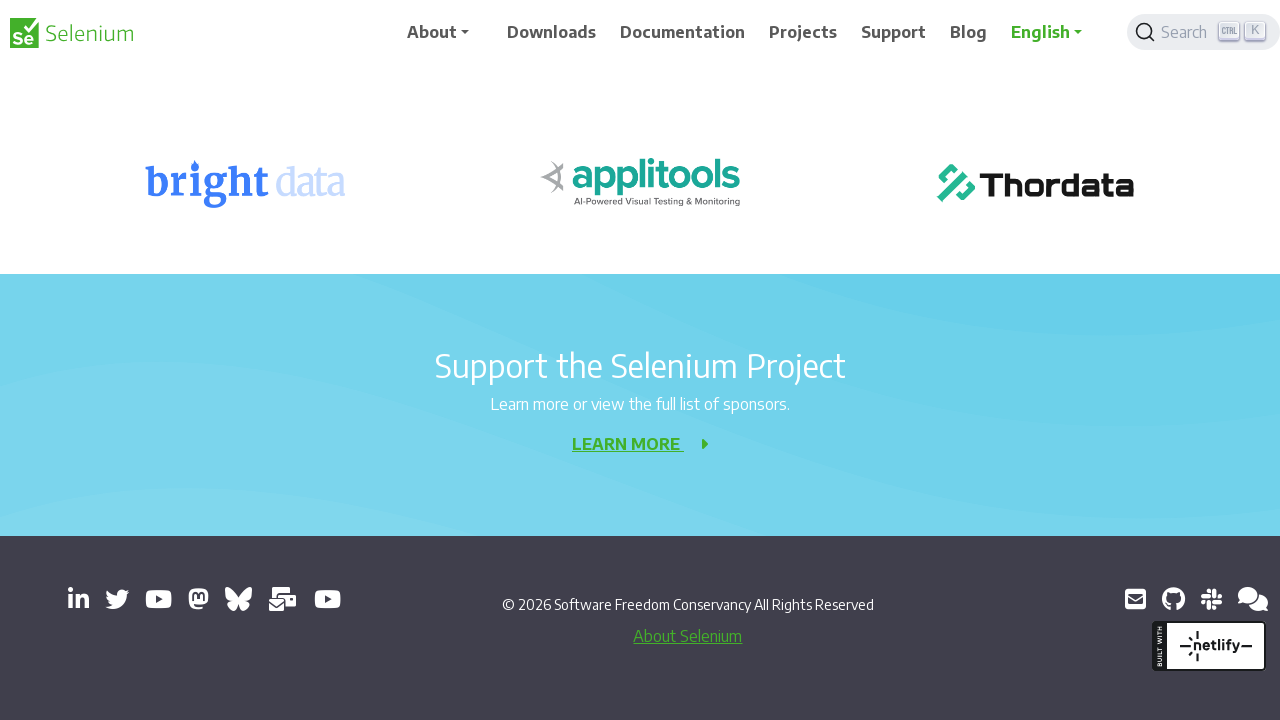

Scrolled down 1000 pixels
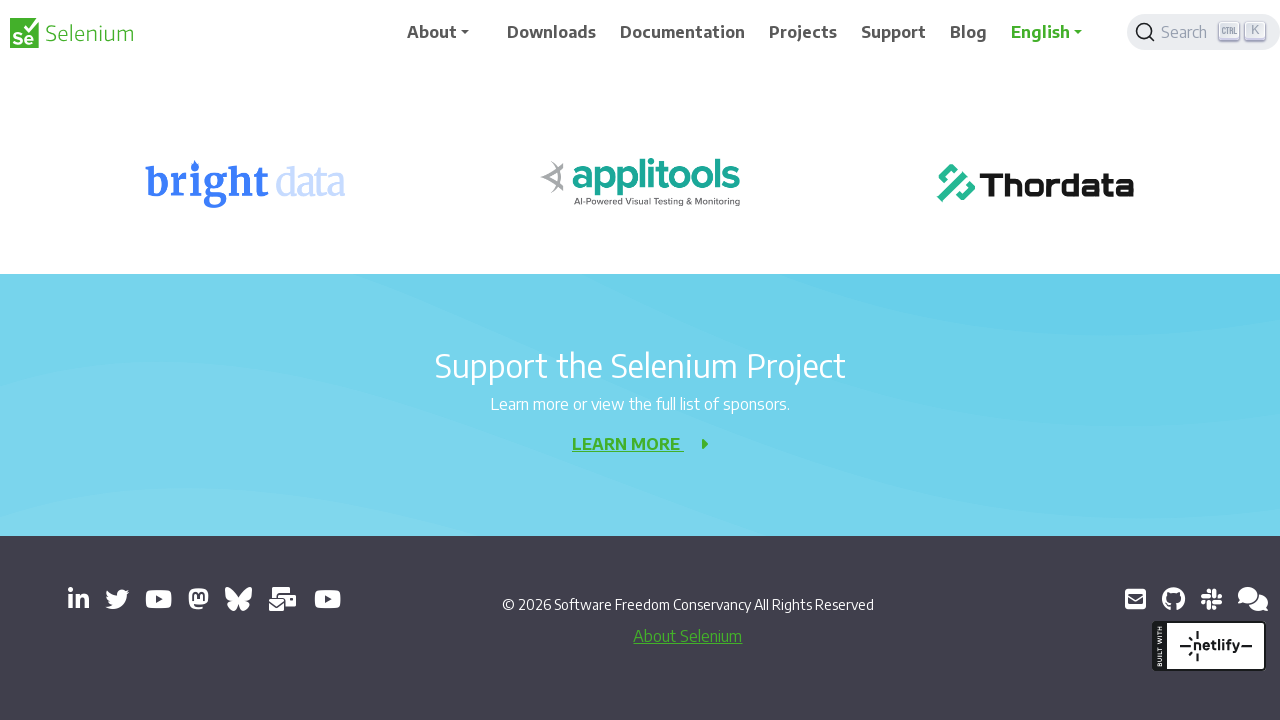

Waited 1 second after scrolling down
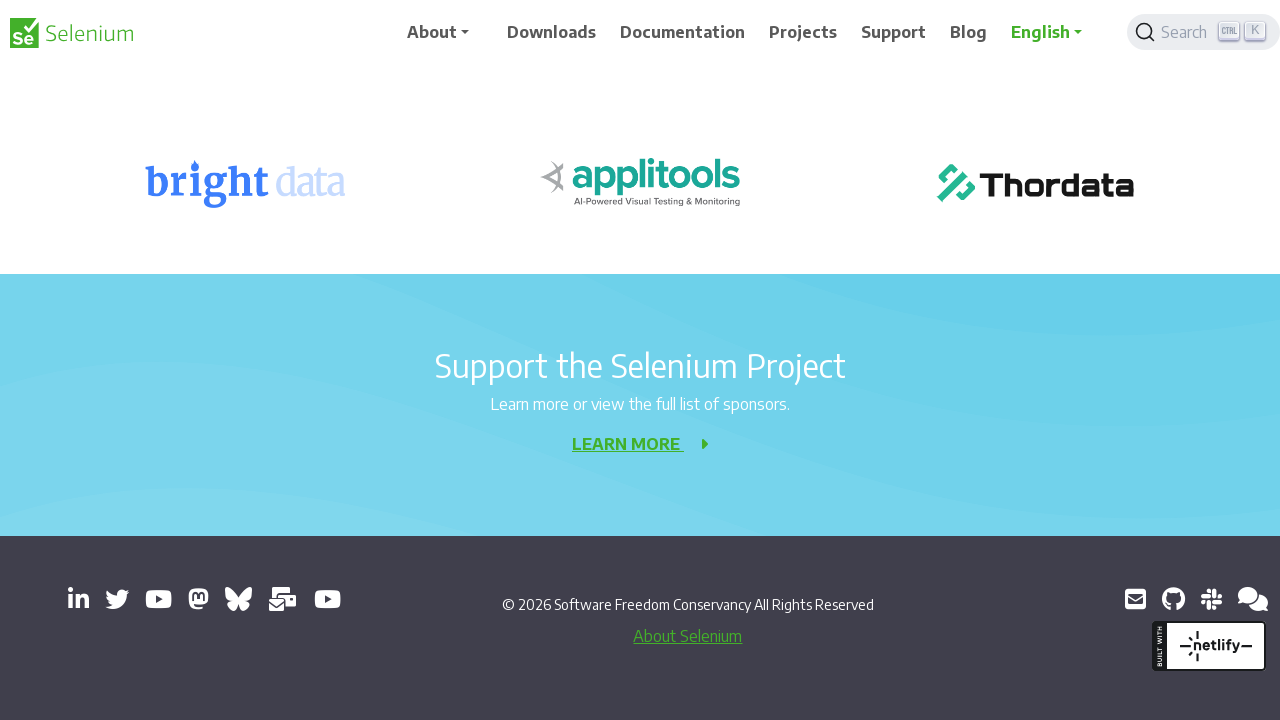

Scrolled up 500 pixels
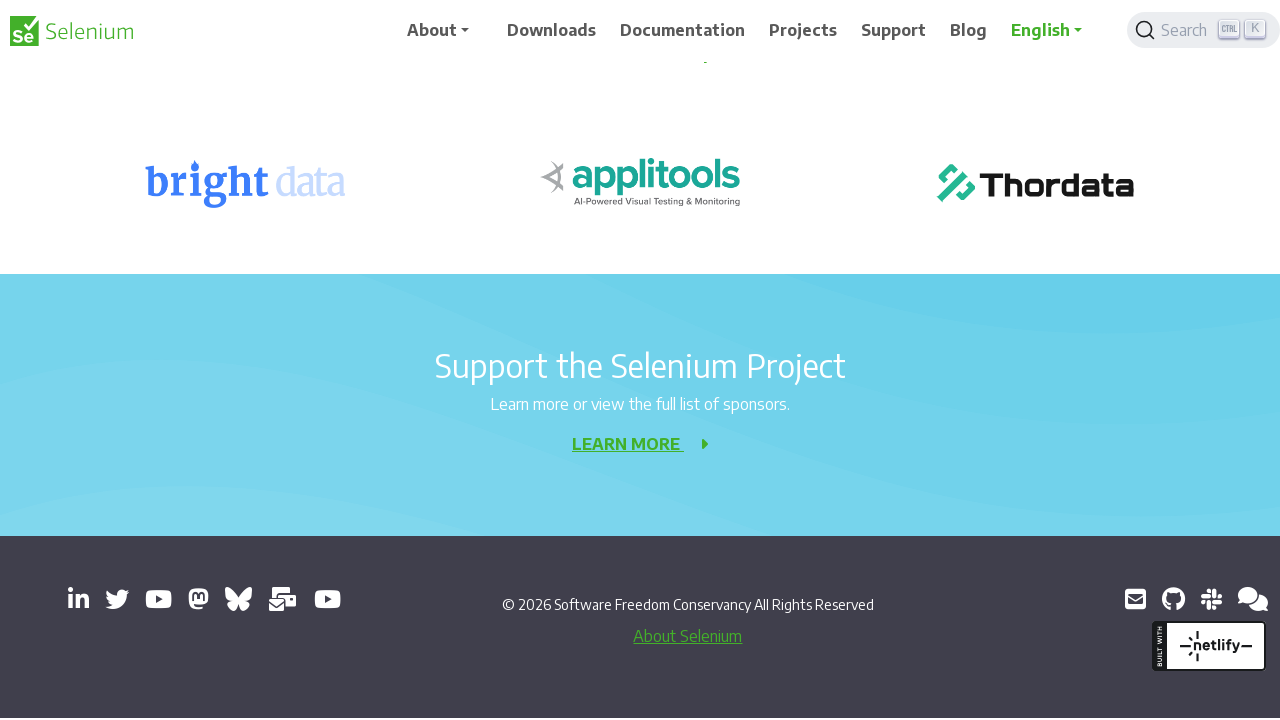

Waited 1 second after scrolling up
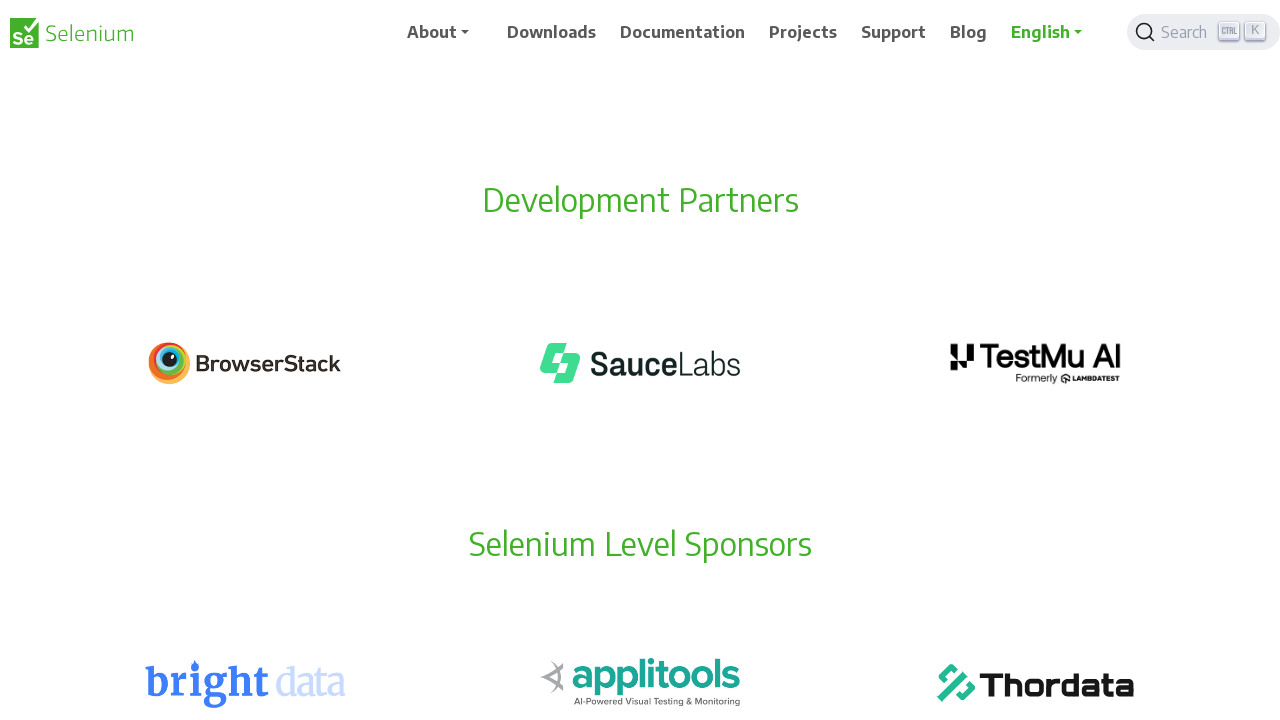

Scrolled up 500 pixels
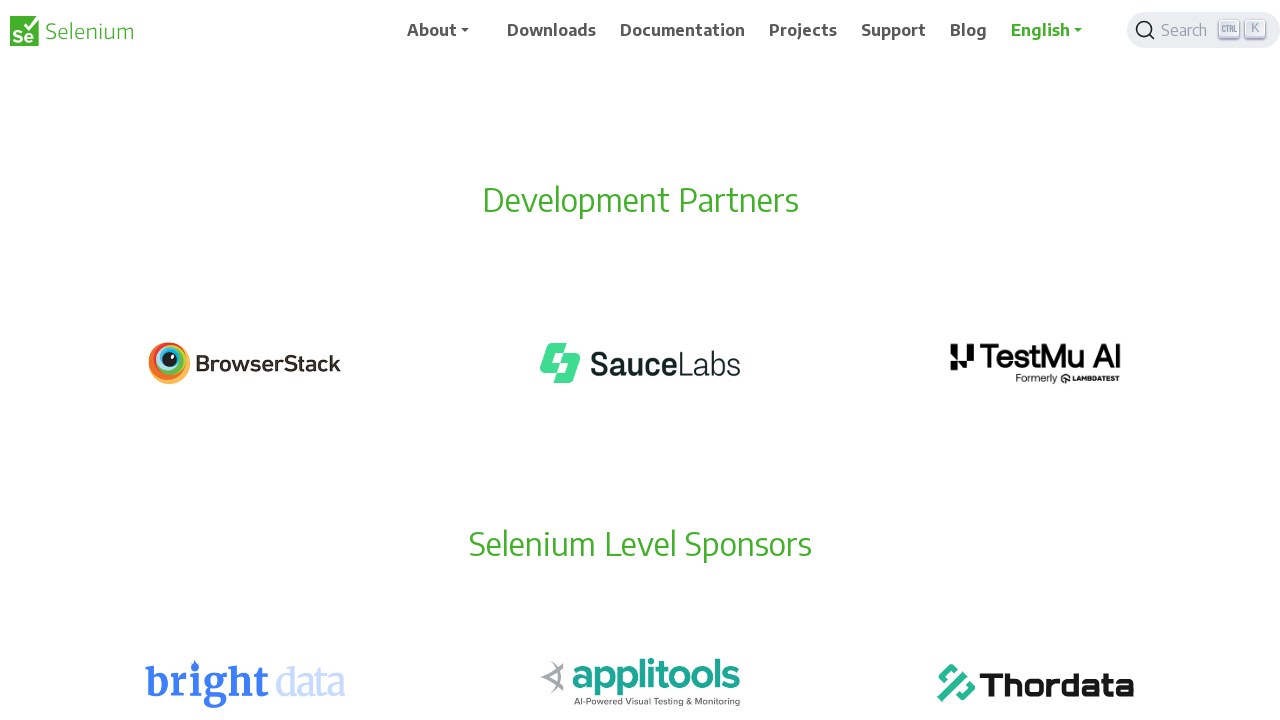

Waited 1 second after scrolling up
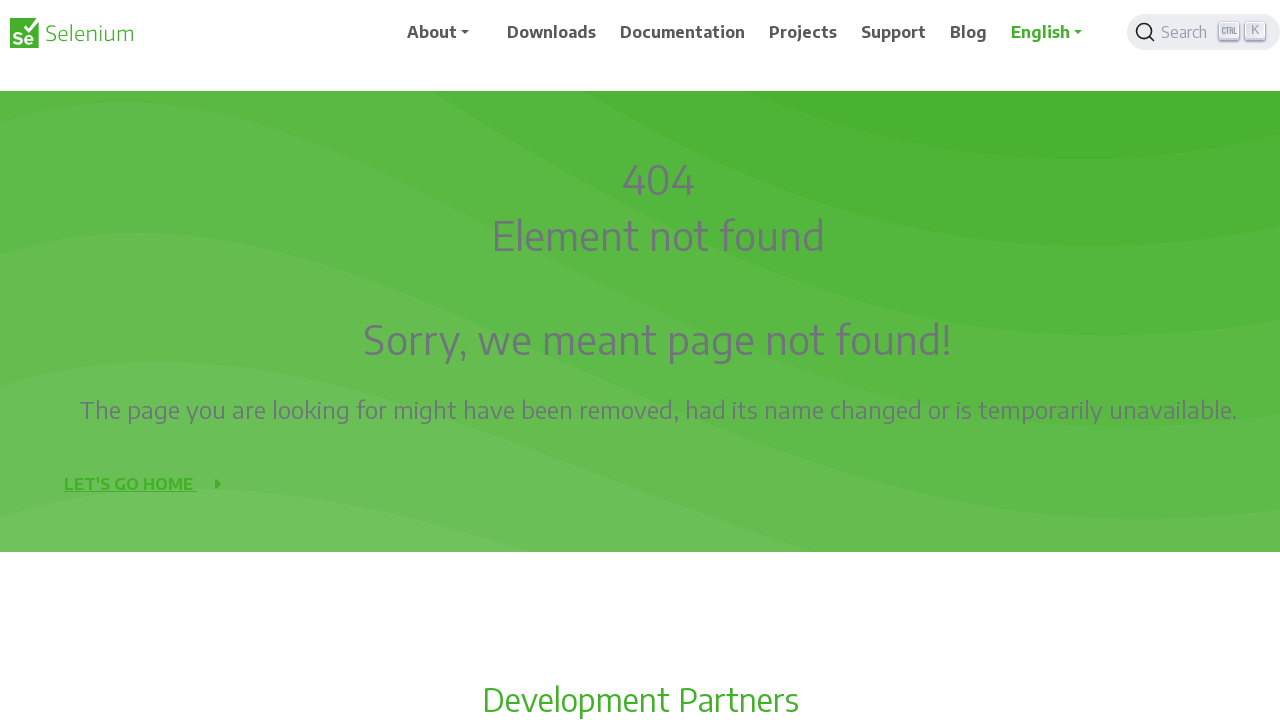

Scrolled up 500 pixels
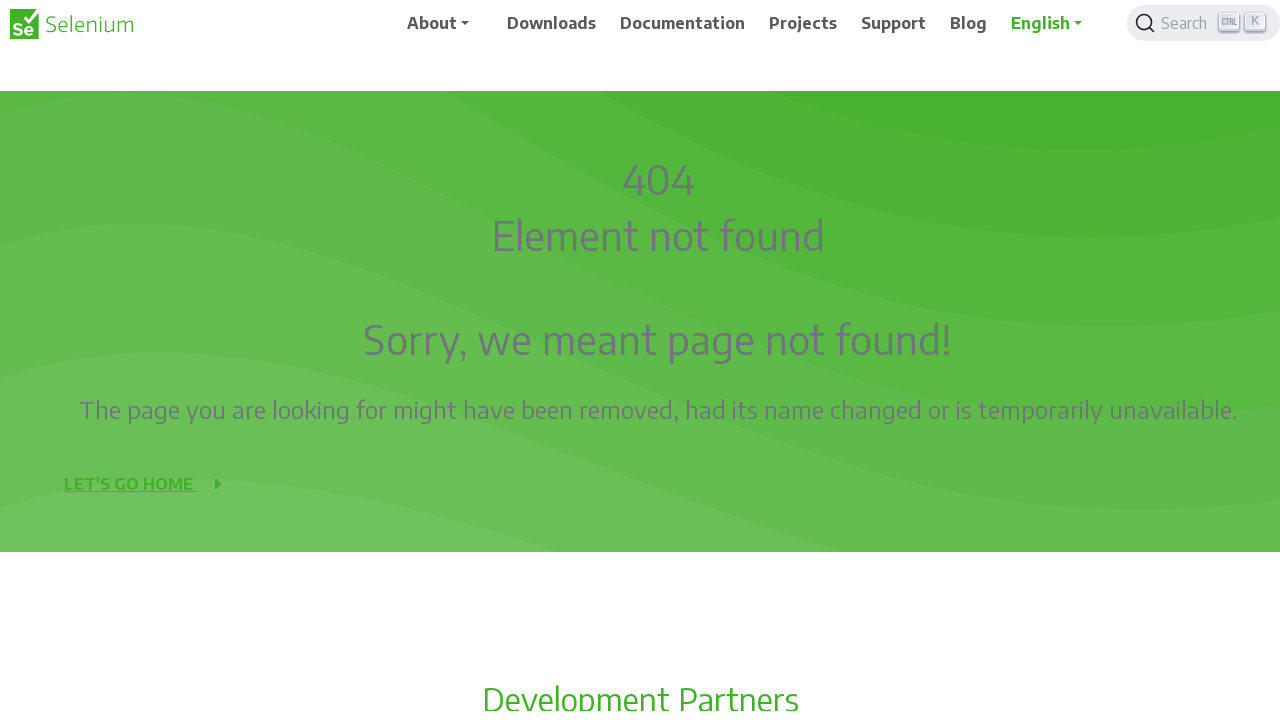

Waited 1 second after scrolling up
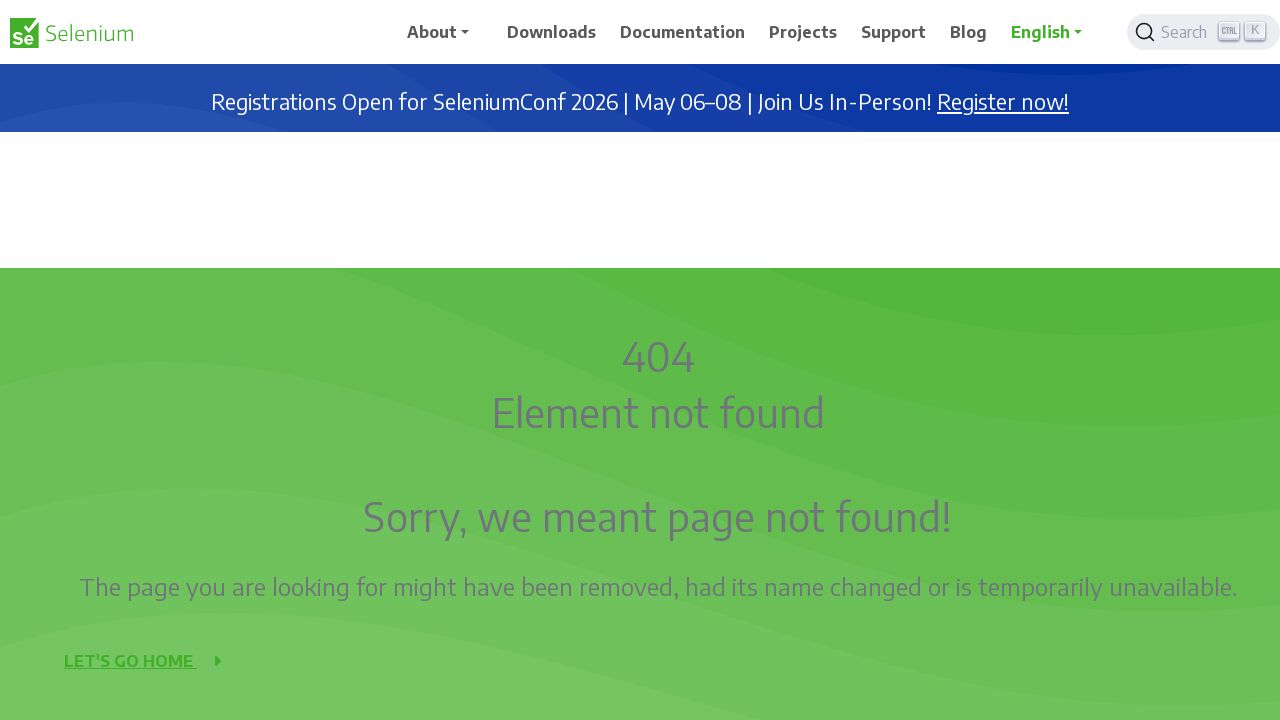

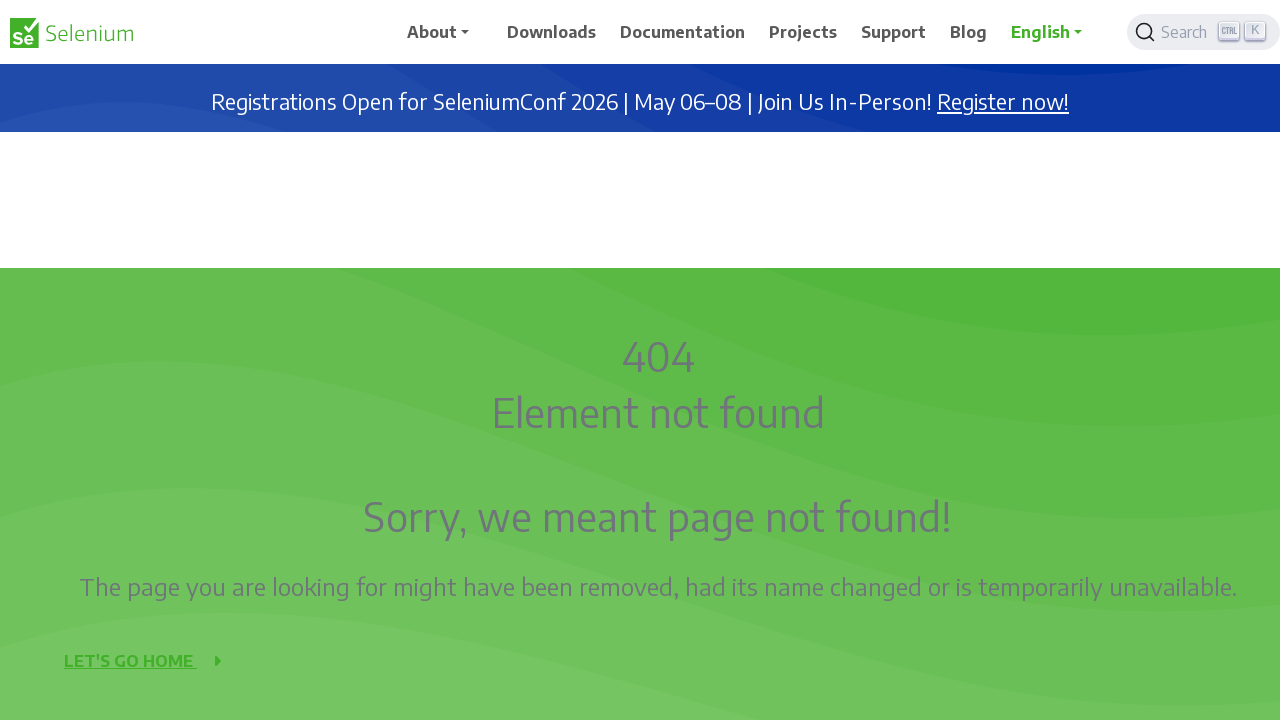